Tests filtering to display only active (non-completed) todo items

Starting URL: https://demo.playwright.dev/todomvc

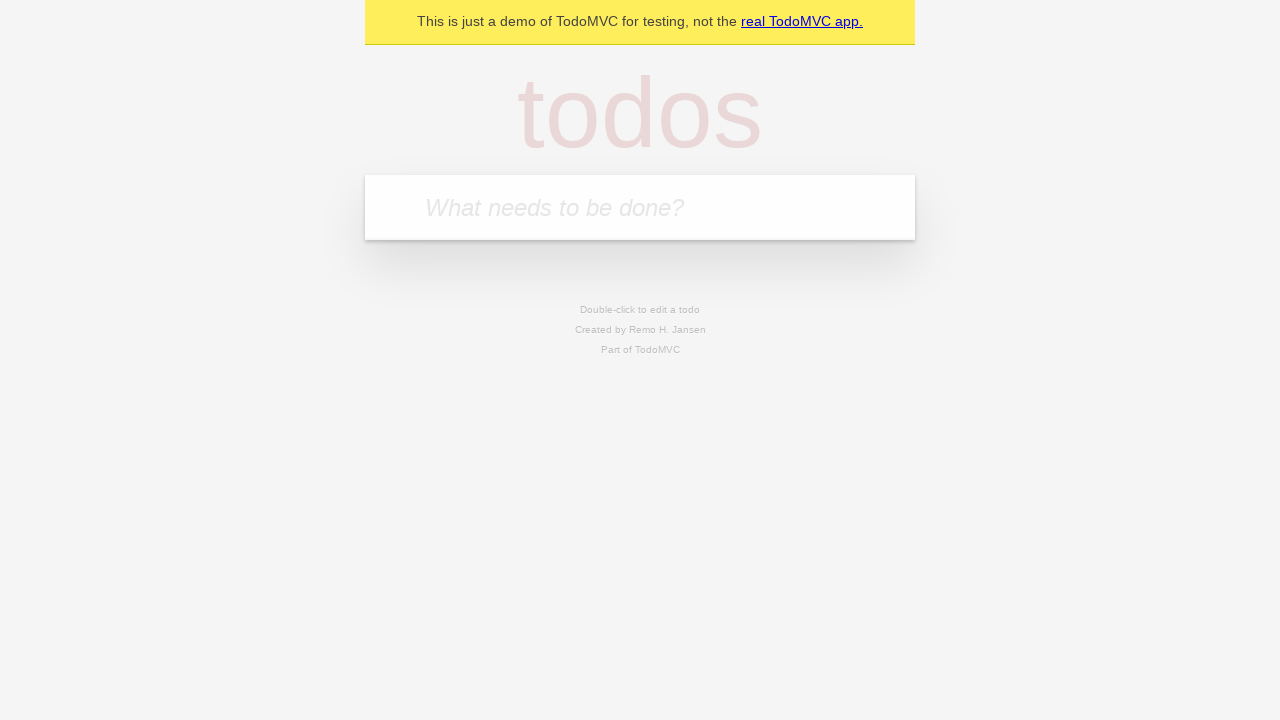

Filled todo input with 'buy some cheese' on internal:attr=[placeholder="What needs to be done?"i]
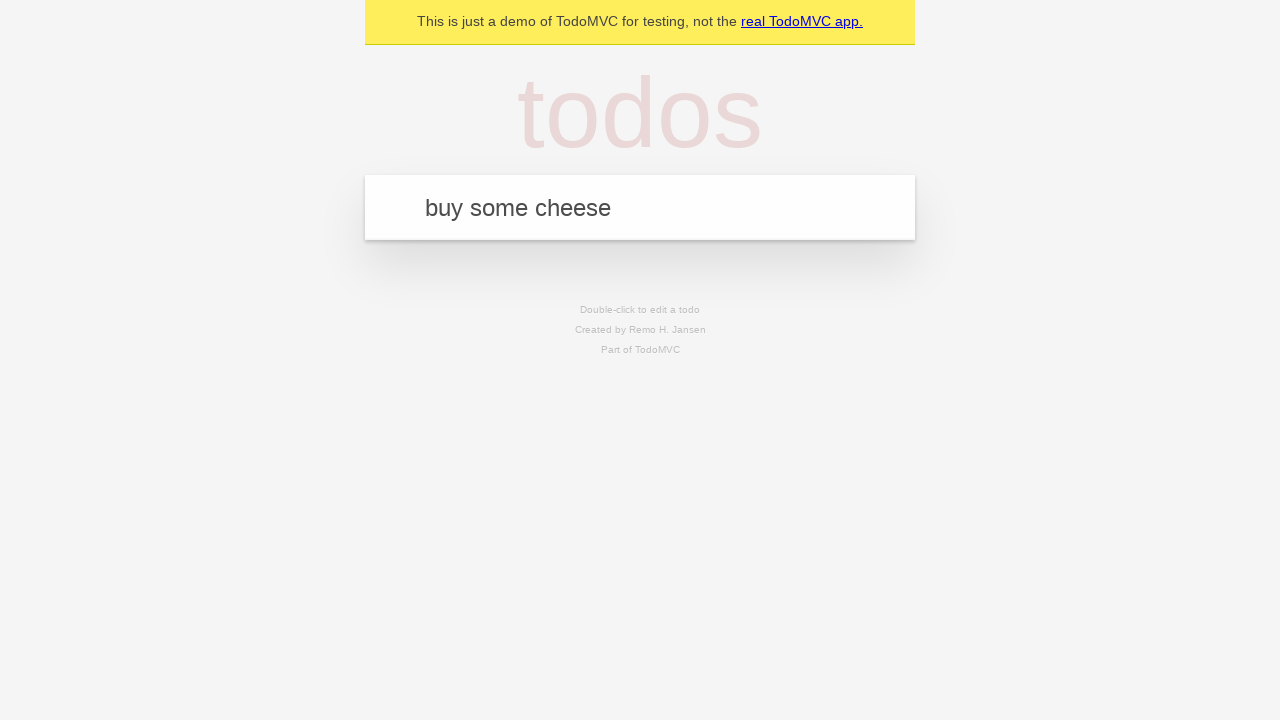

Pressed Enter to create first todo item on internal:attr=[placeholder="What needs to be done?"i]
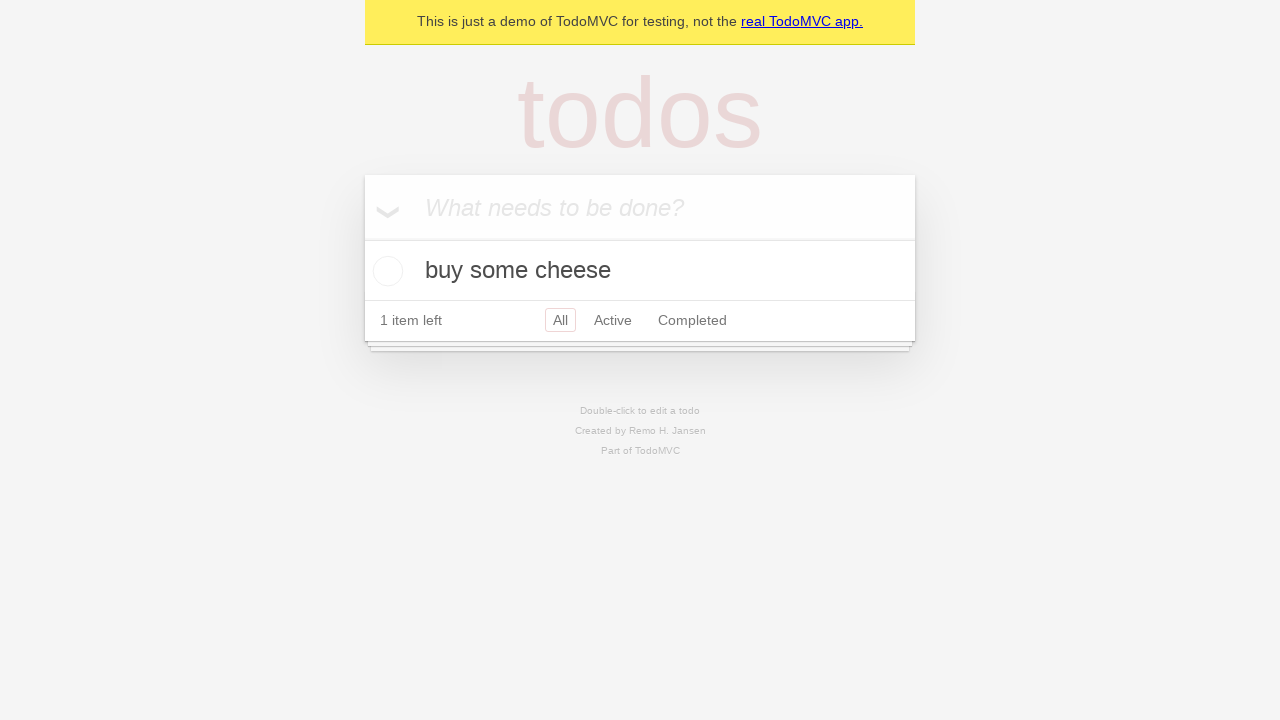

Filled todo input with 'feed the cat' on internal:attr=[placeholder="What needs to be done?"i]
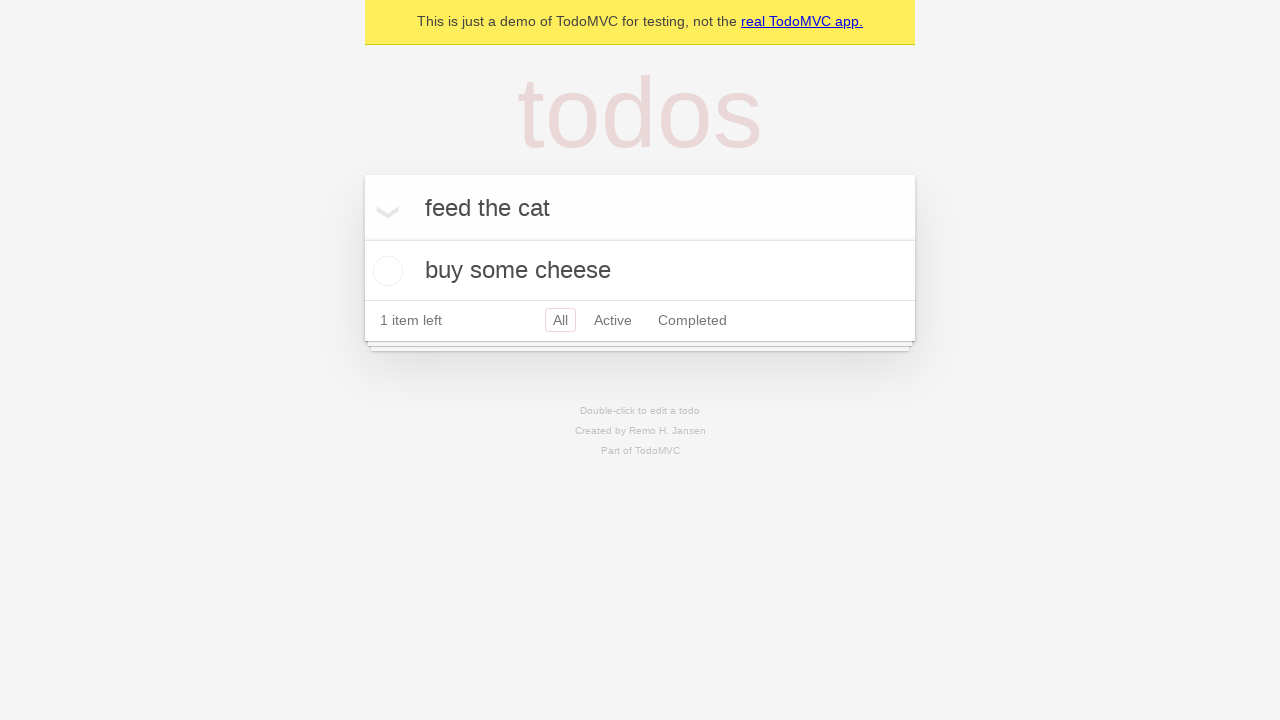

Pressed Enter to create second todo item on internal:attr=[placeholder="What needs to be done?"i]
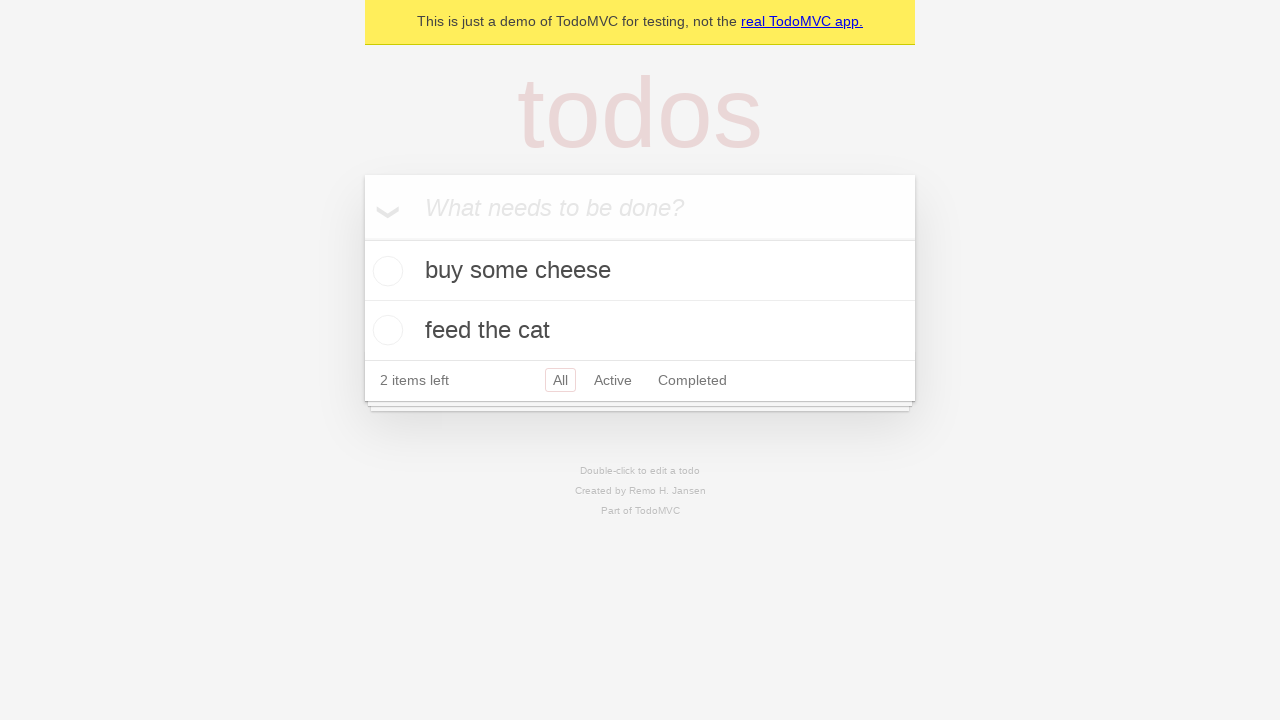

Filled todo input with 'book a doctors appointment' on internal:attr=[placeholder="What needs to be done?"i]
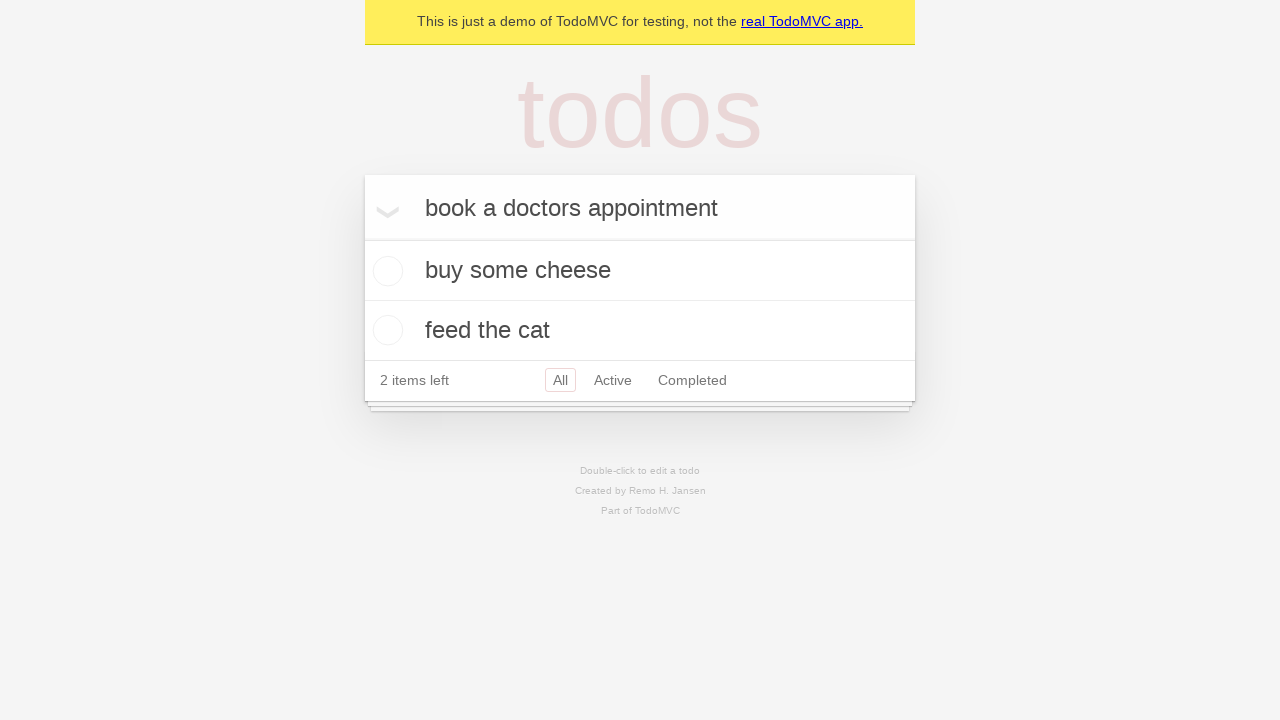

Pressed Enter to create third todo item on internal:attr=[placeholder="What needs to be done?"i]
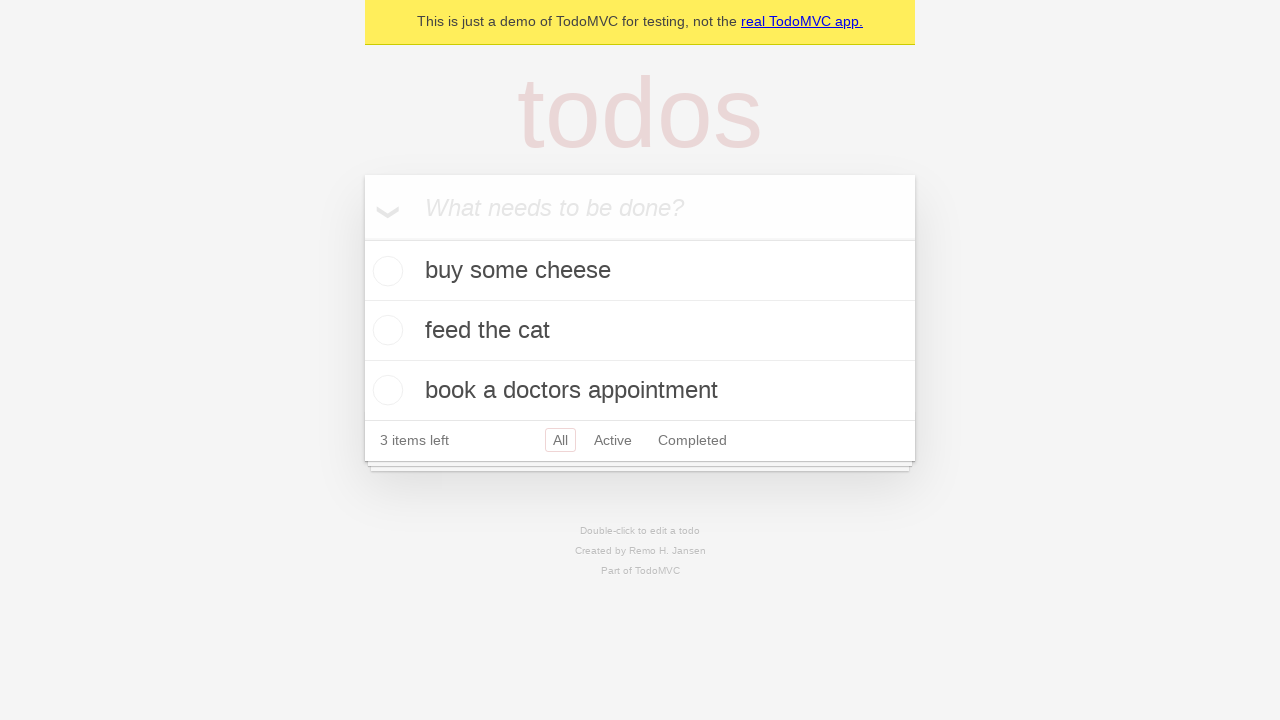

Checked second todo item to mark it as completed at (385, 330) on internal:testid=[data-testid="todo-item"s] >> nth=1 >> internal:role=checkbox
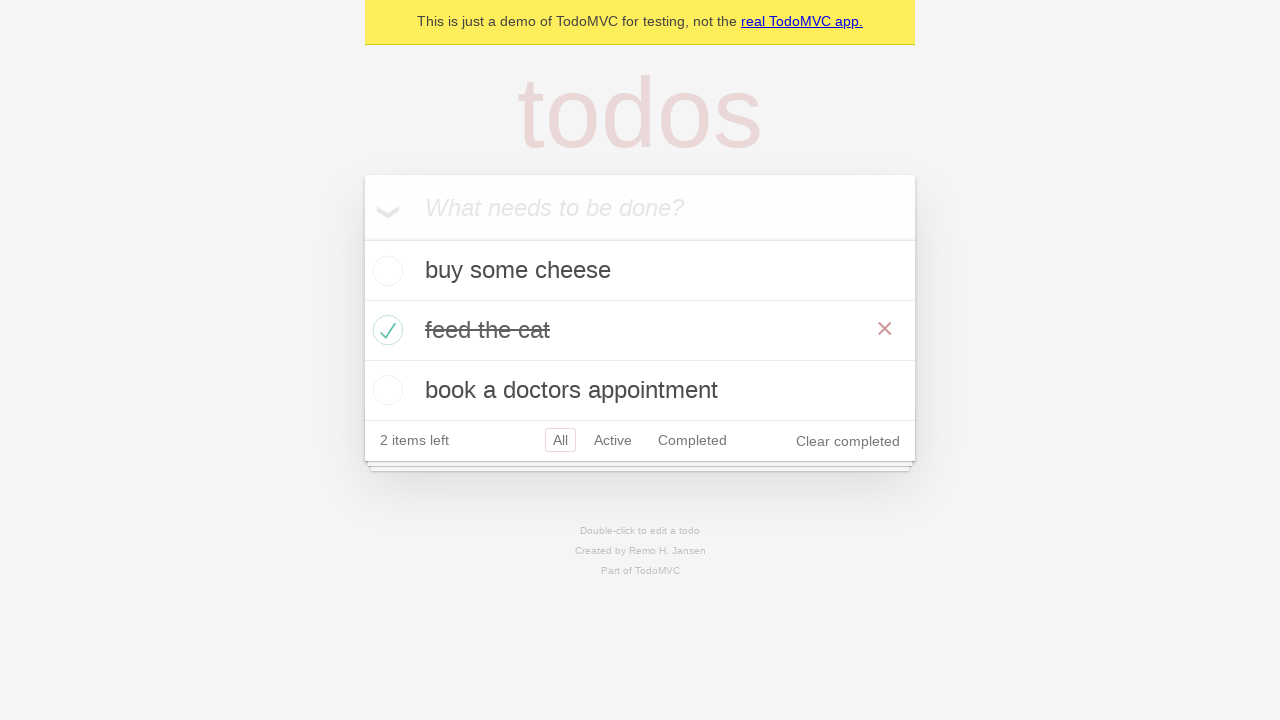

Clicked Active filter to display only active items at (613, 440) on internal:role=link[name="Active"i]
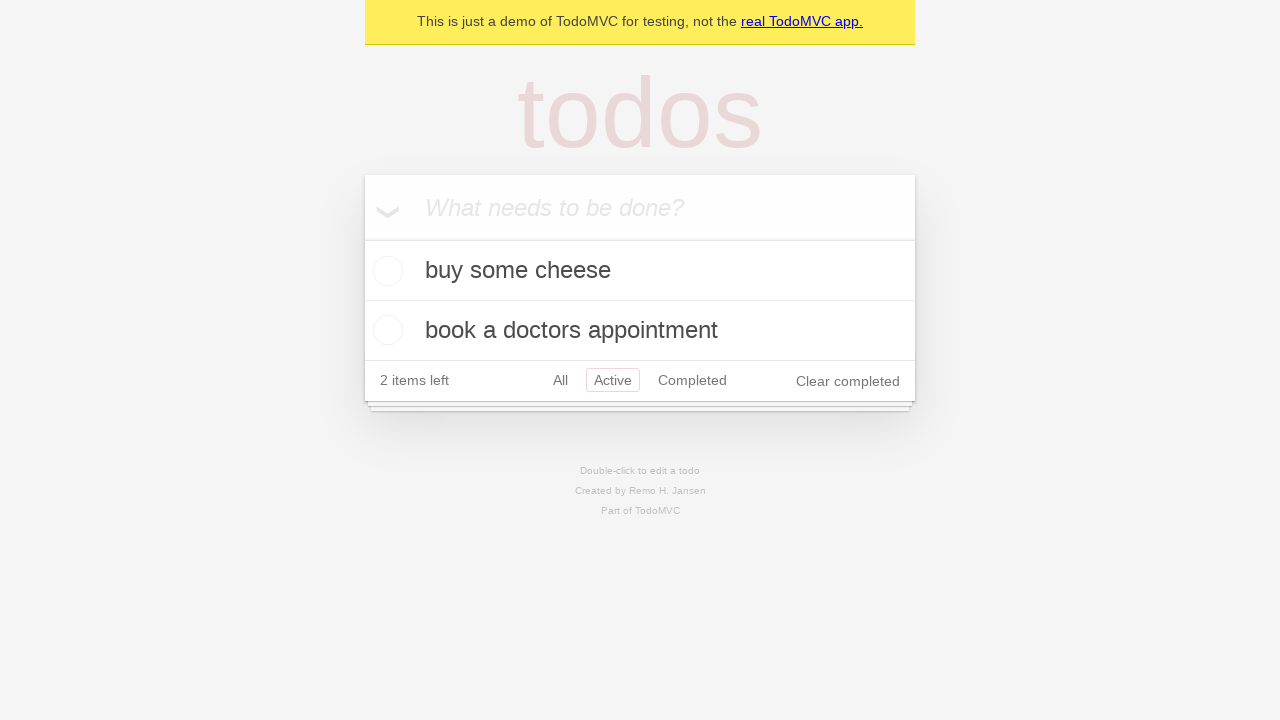

Filtered todo items loaded, showing only active items
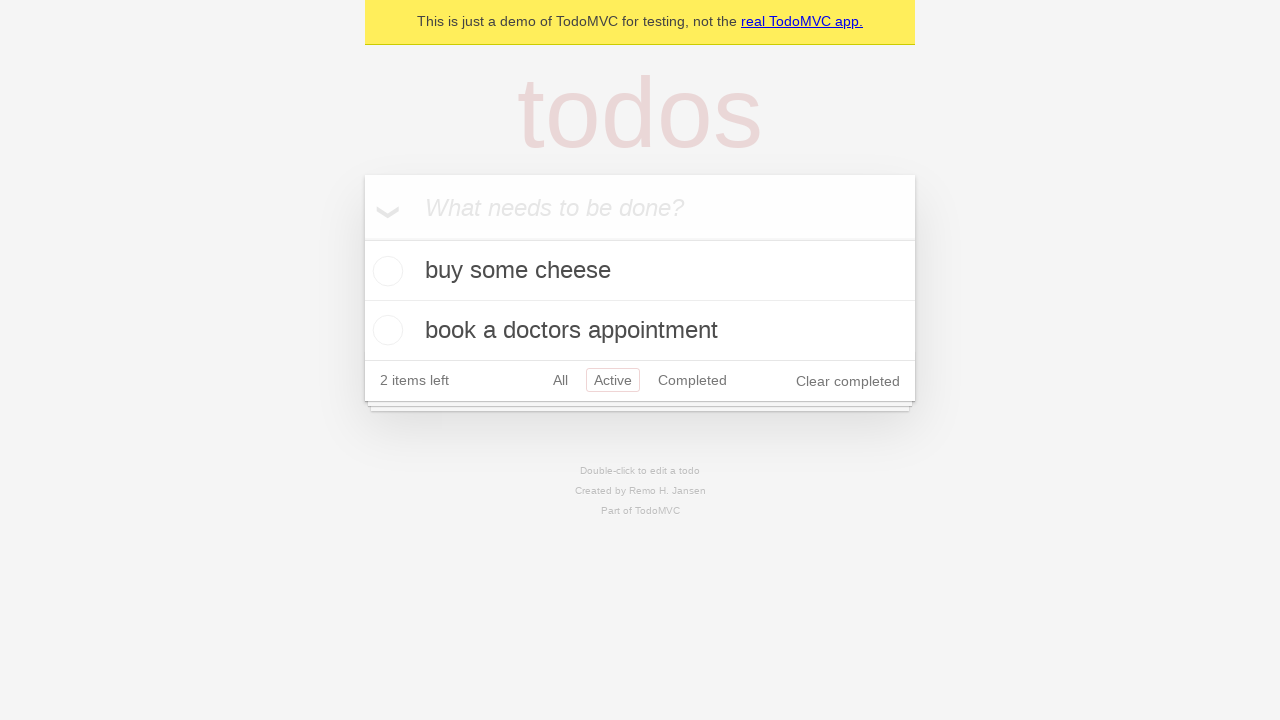

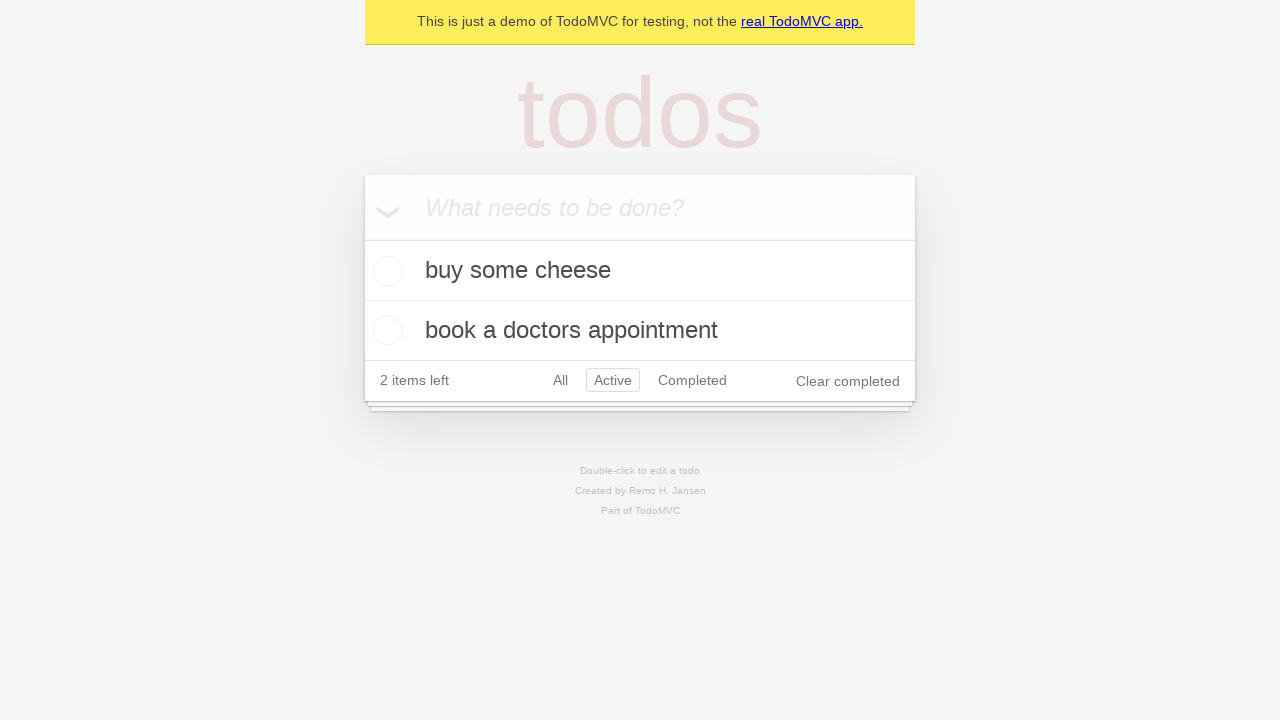